Navigates to demoblaze homepage and waits for links and product elements to load on the page

Starting URL: https://demoblaze.com/

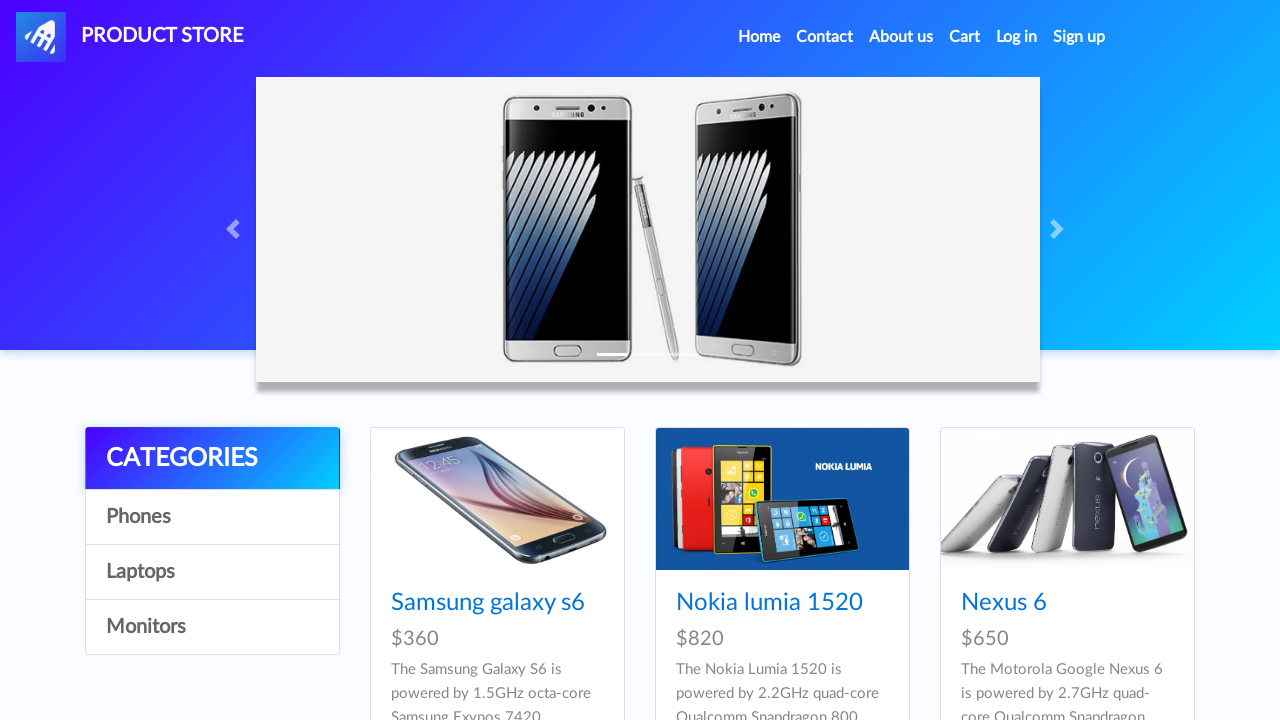

Waited for links to load on demoblaze homepage
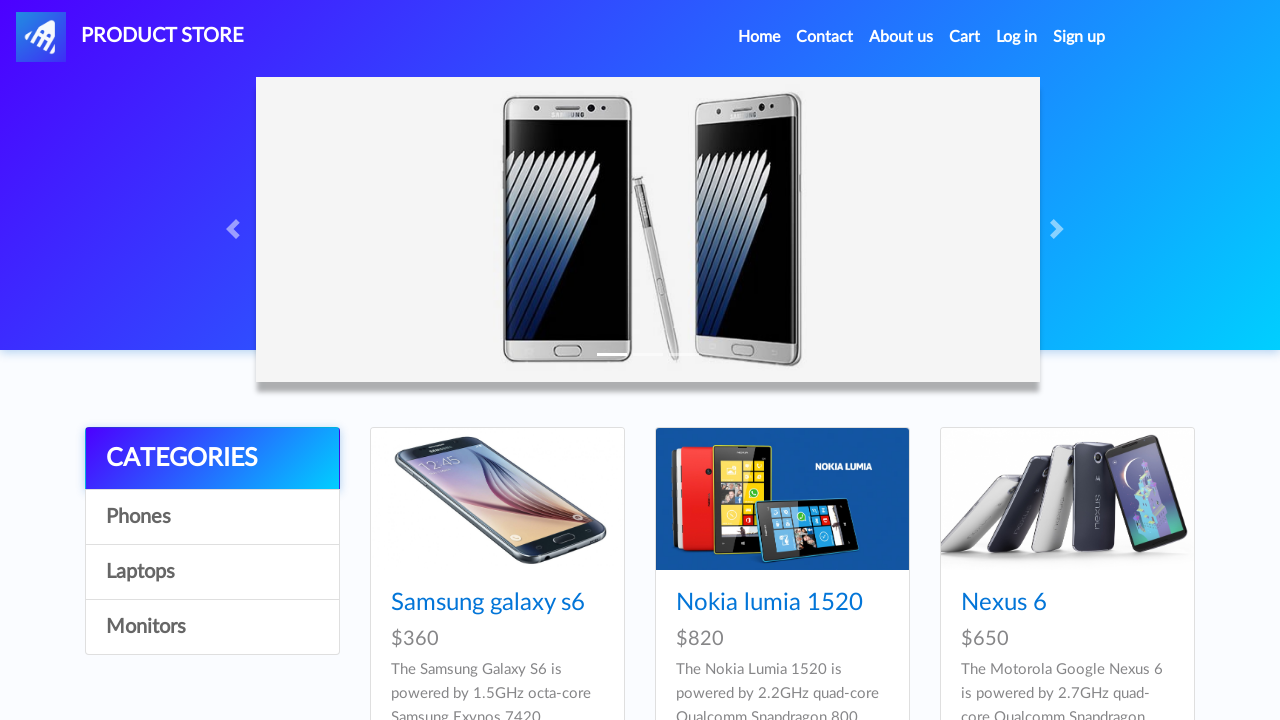

Waited for product elements to load in product container
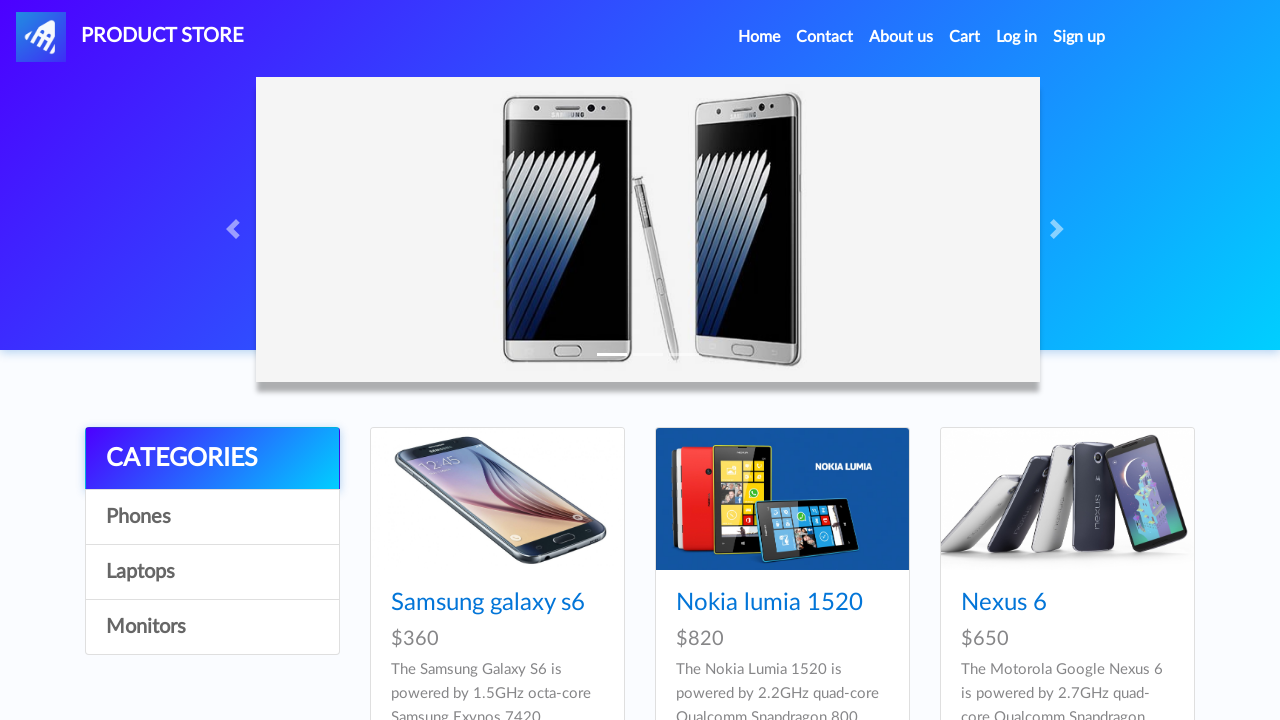

Located all product name links in the page
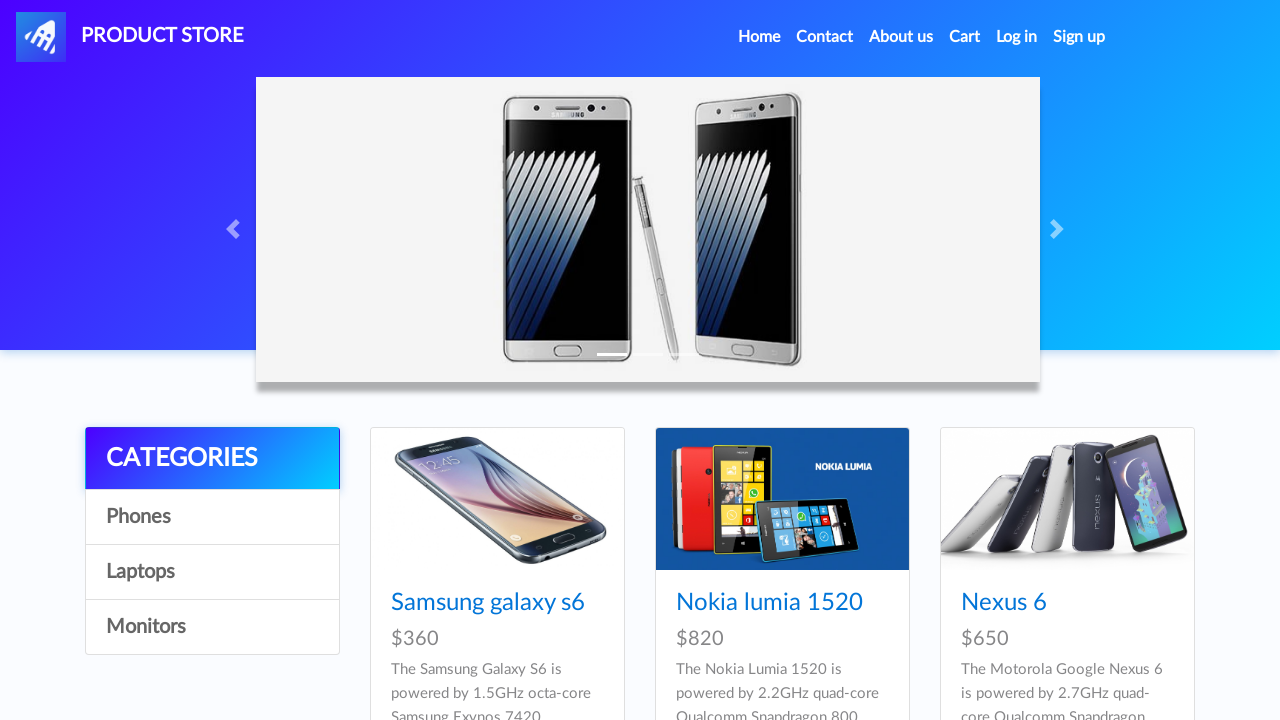

Verified that products are visible and count is greater than 0
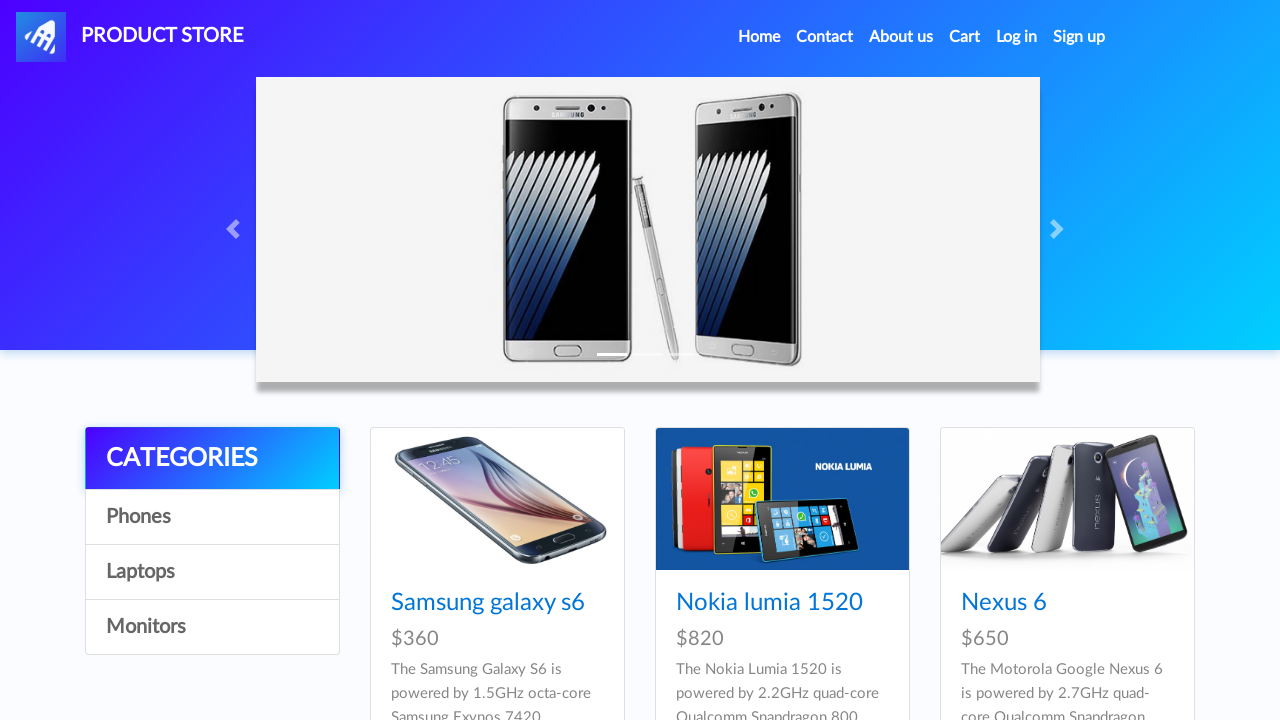

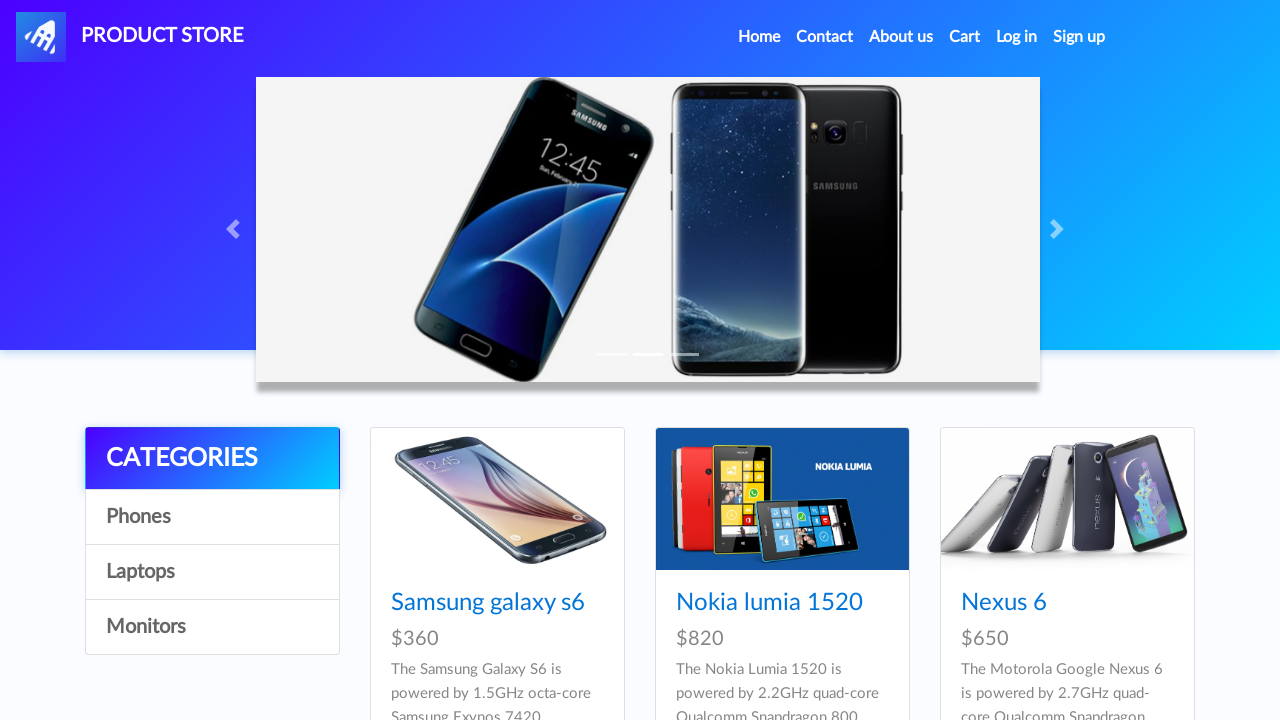